Tests alert handling functionality by clicking buttons that trigger different types of JavaScript alerts and accepting them

Starting URL: https://demoqa.com/

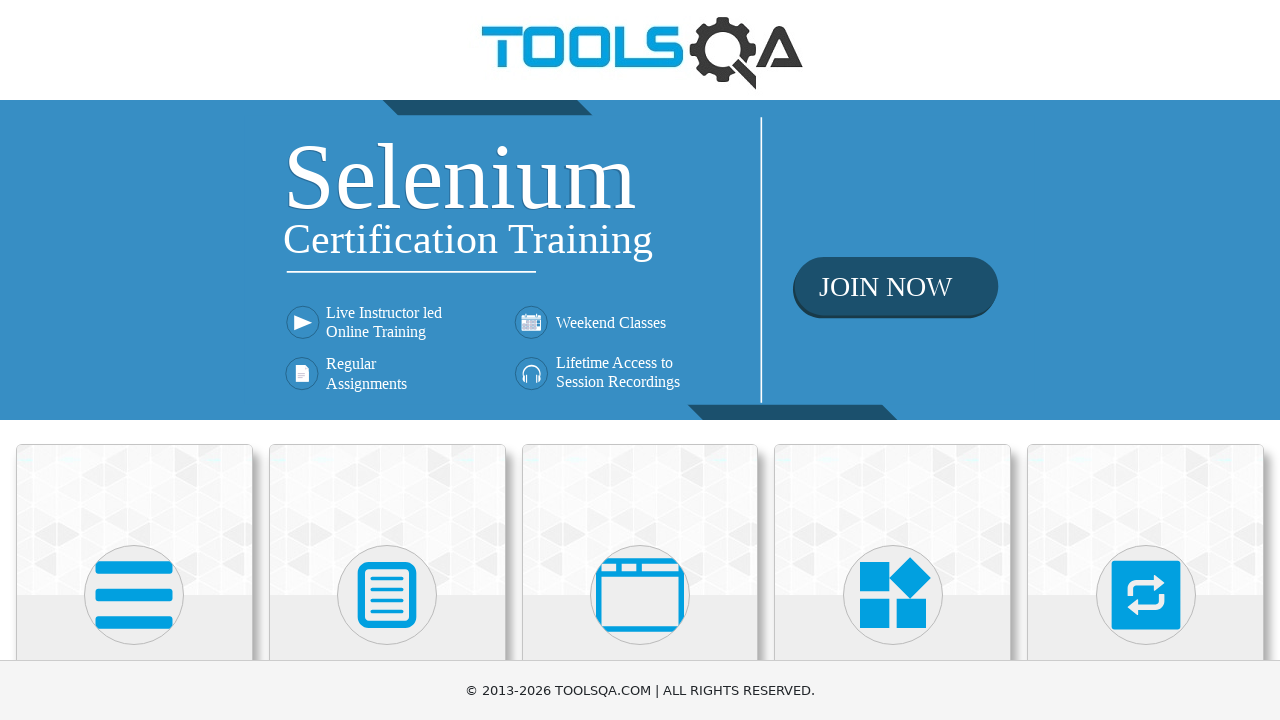

Clicked on Alerts, Frame & Windows section at (640, 520) on (//*[@class='card-up'])[3]
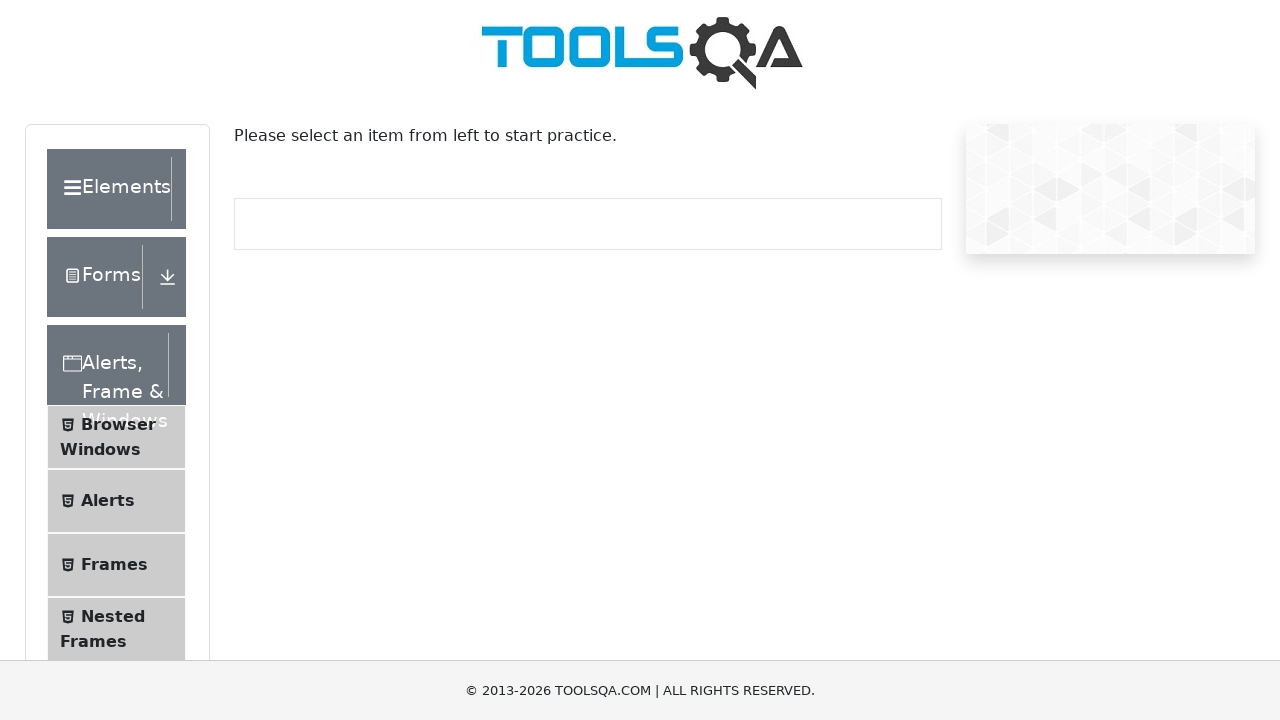

Clicked on Alerts menu item at (108, 501) on (//span[@class='text'])[12]
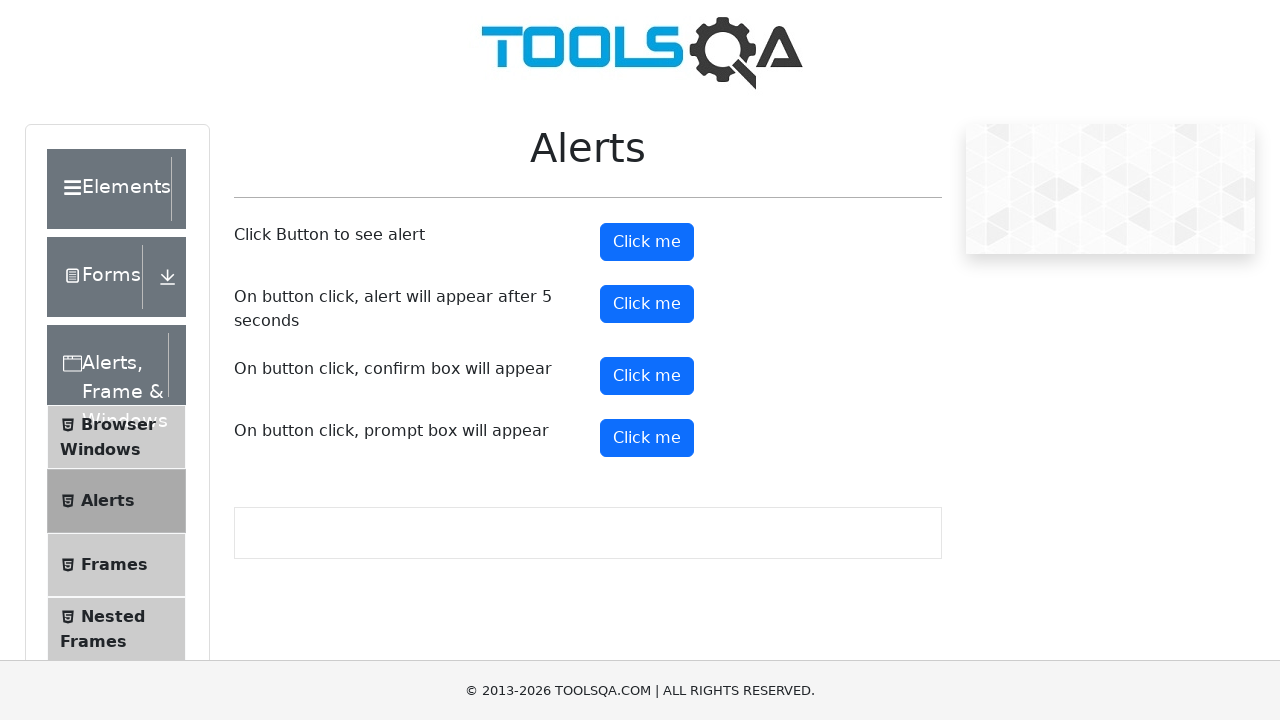

Clicked alert button to trigger regular alert at (647, 242) on #alertButton
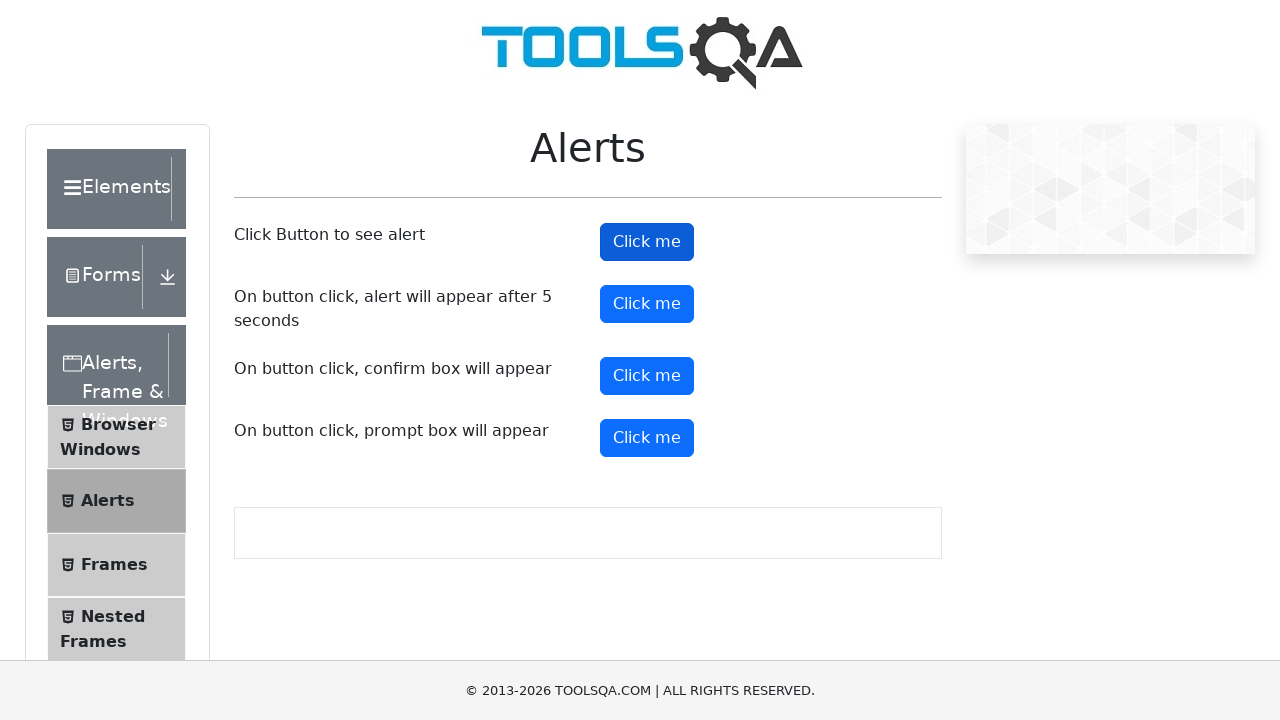

Accepted regular alert dialog
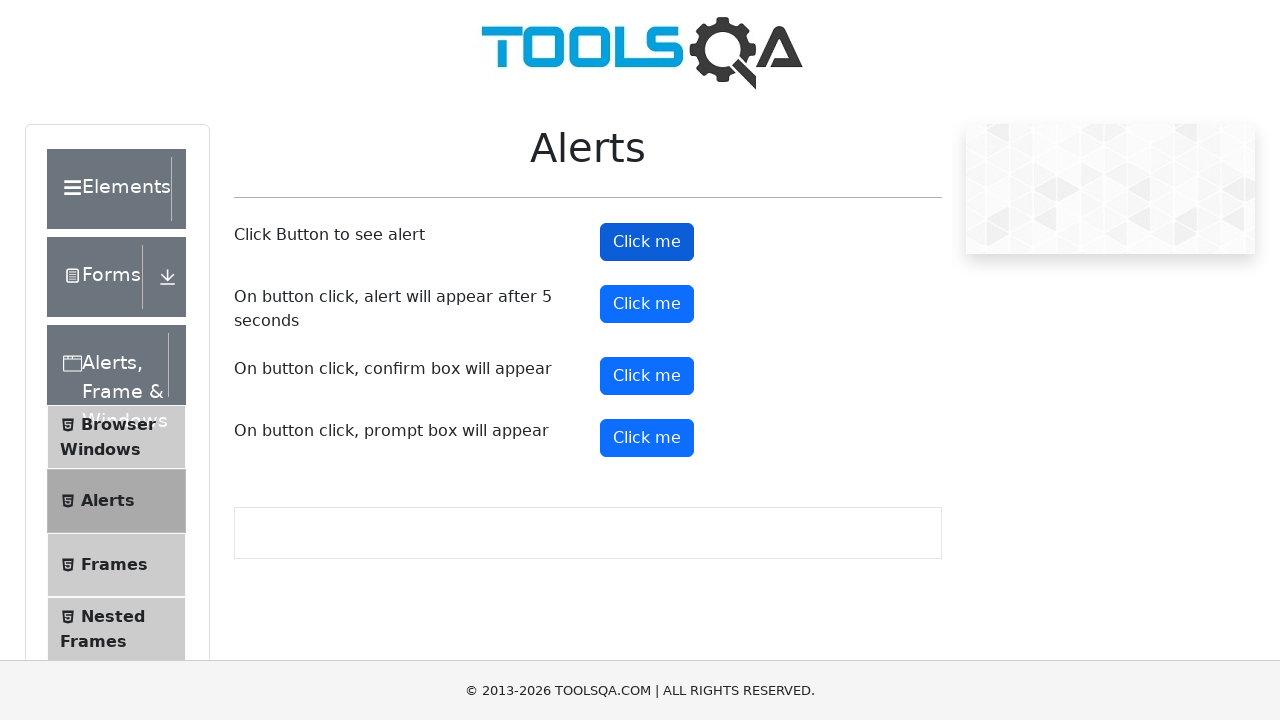

Clicked timer alert button to trigger delayed alert at (647, 304) on #timerAlertButton
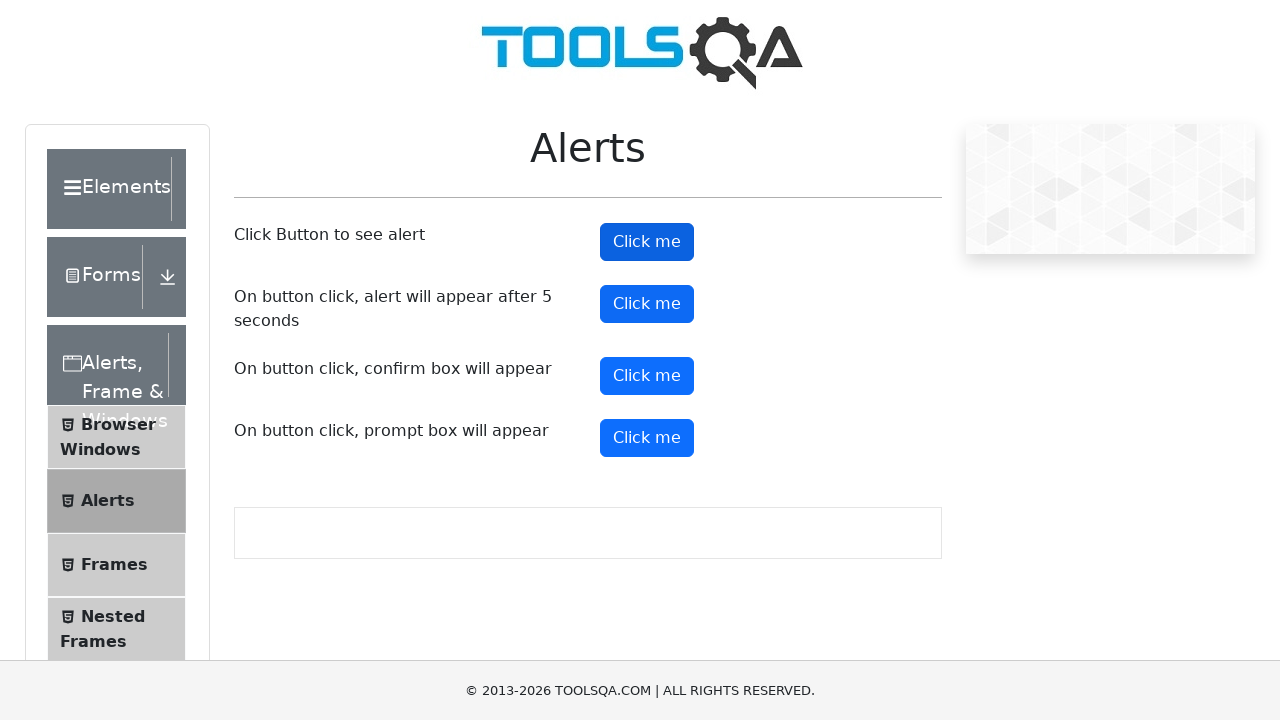

Waited 5.5 seconds for delayed alert to appear
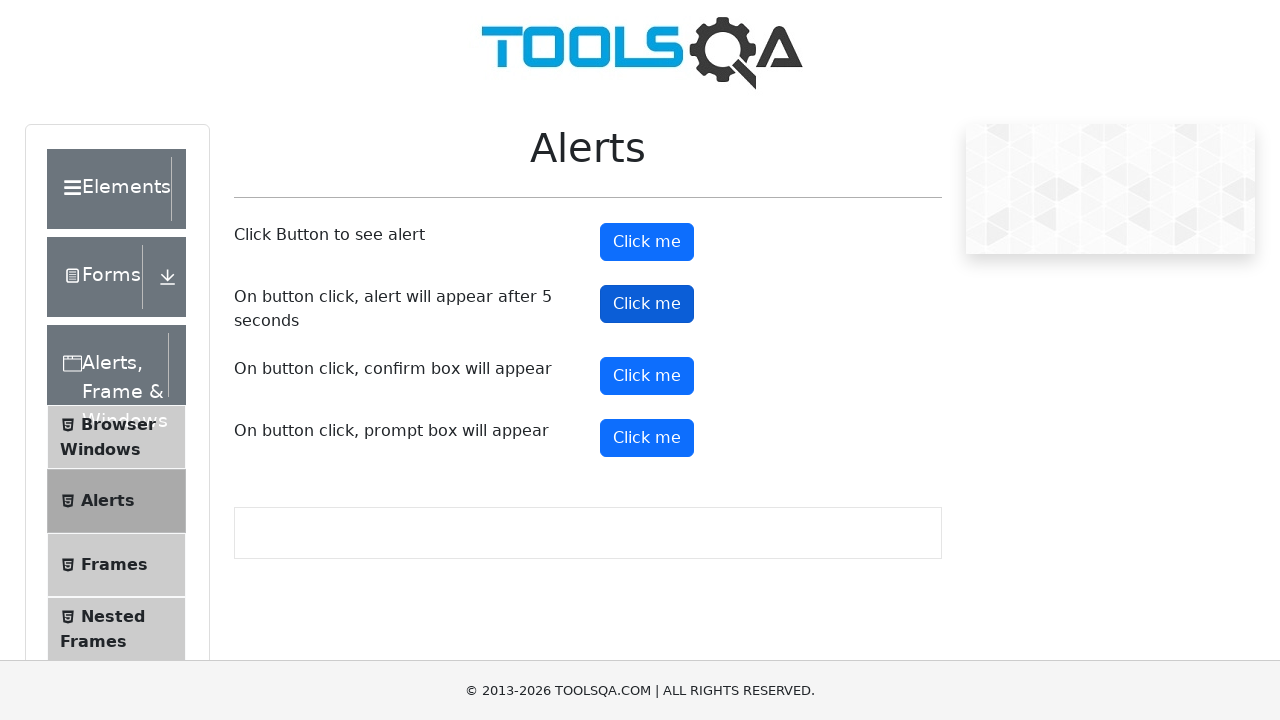

Accepted timer alert dialog
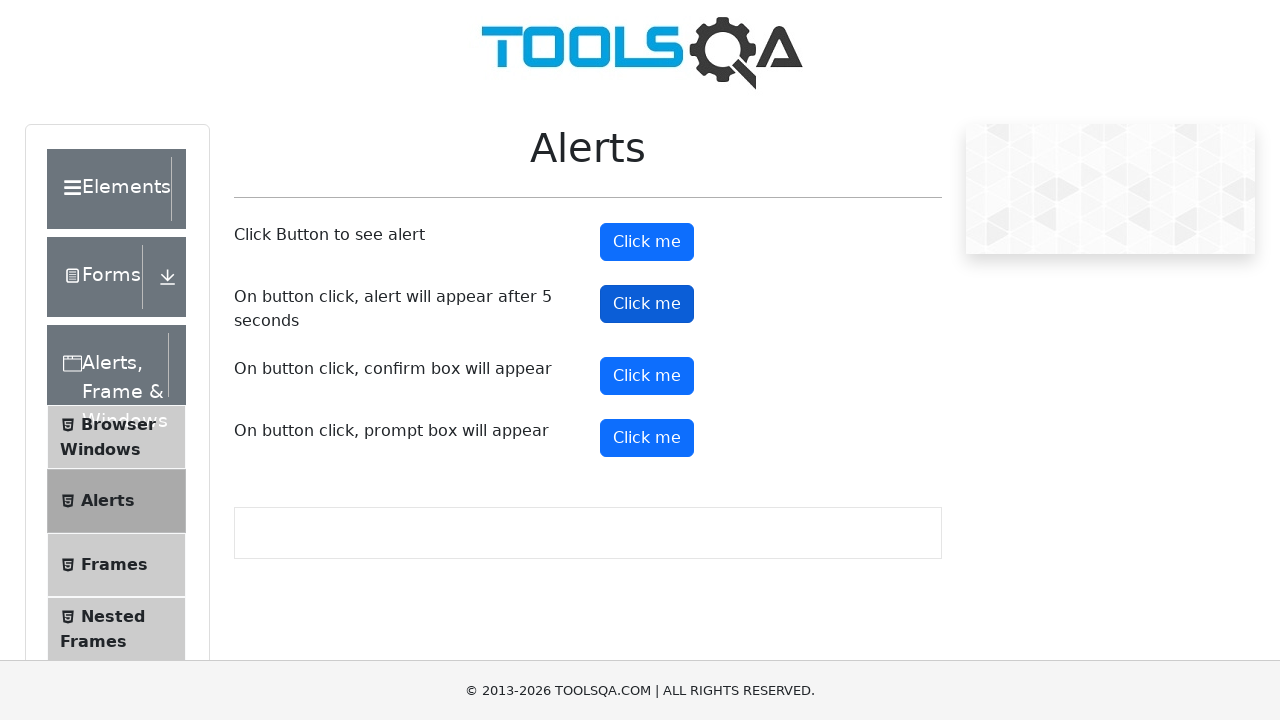

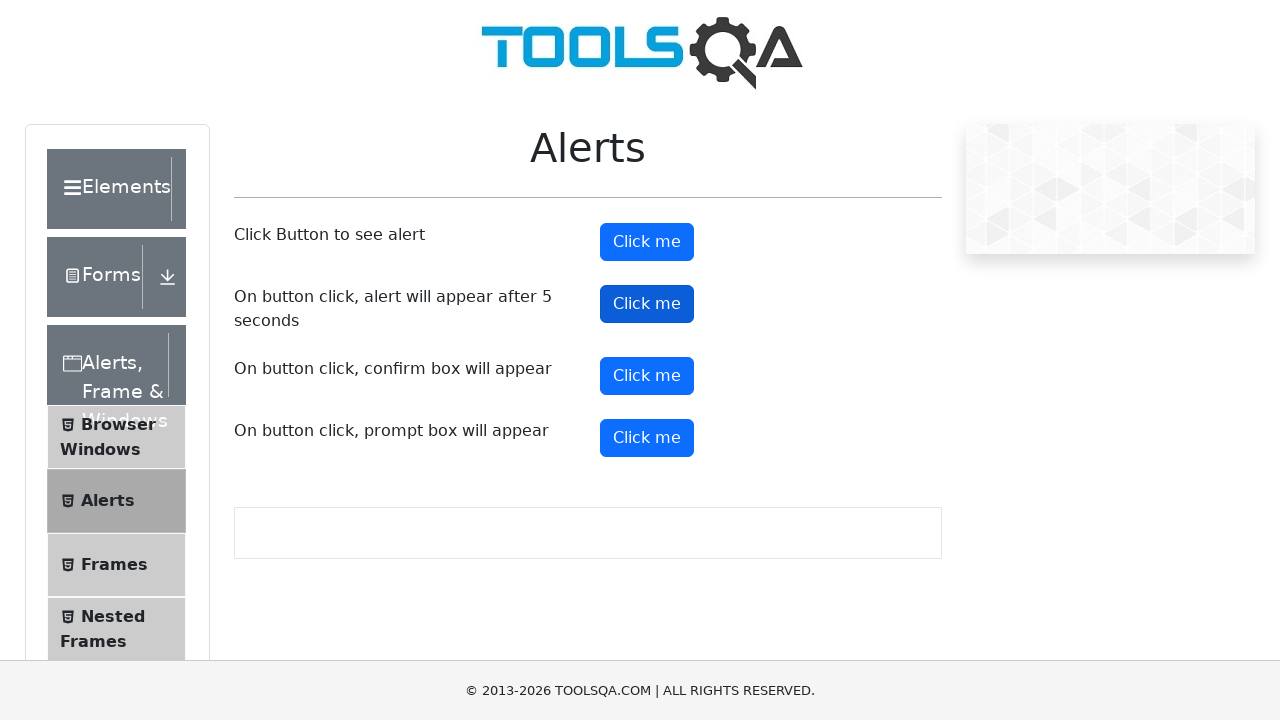